Tests window handling functionality by clicking a link that opens a new window, switching to the new window, and verifying the text "New Window" is displayed on the new page.

Starting URL: http://the-internet.herokuapp.com/windows

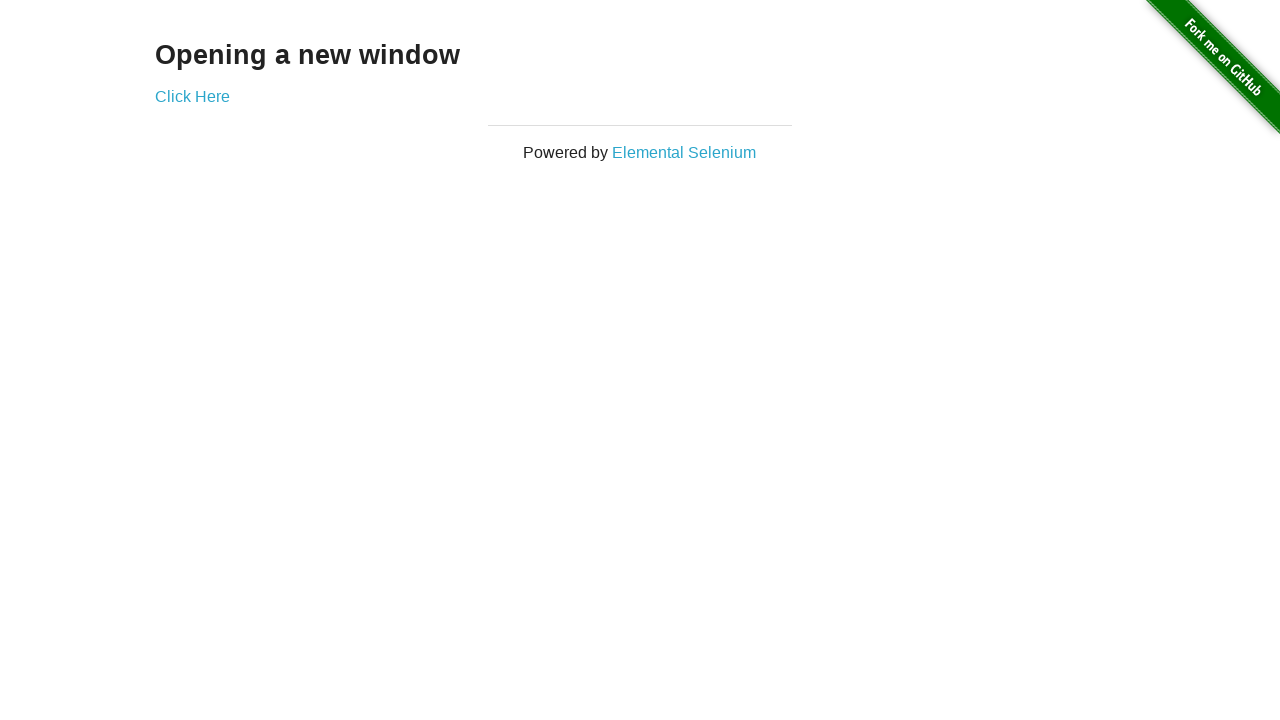

Stored reference to original page
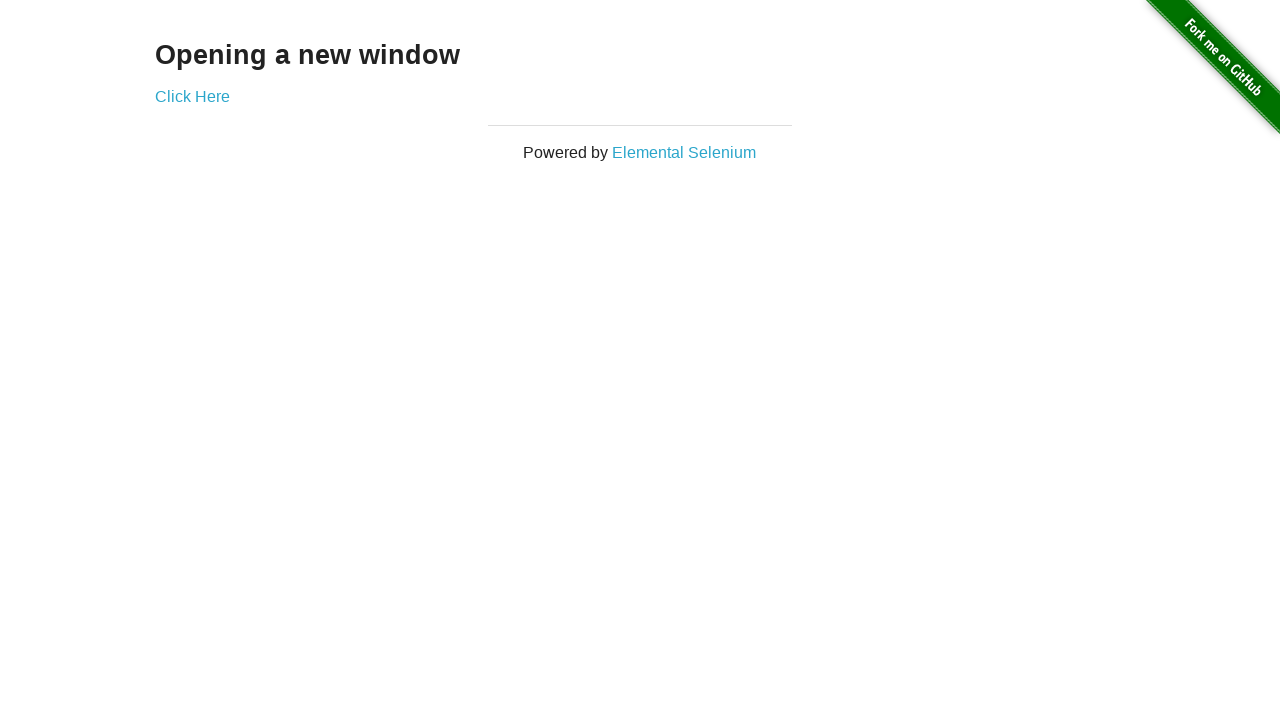

Clicked 'Click Here' link to open new window at (192, 96) on text=Click Here
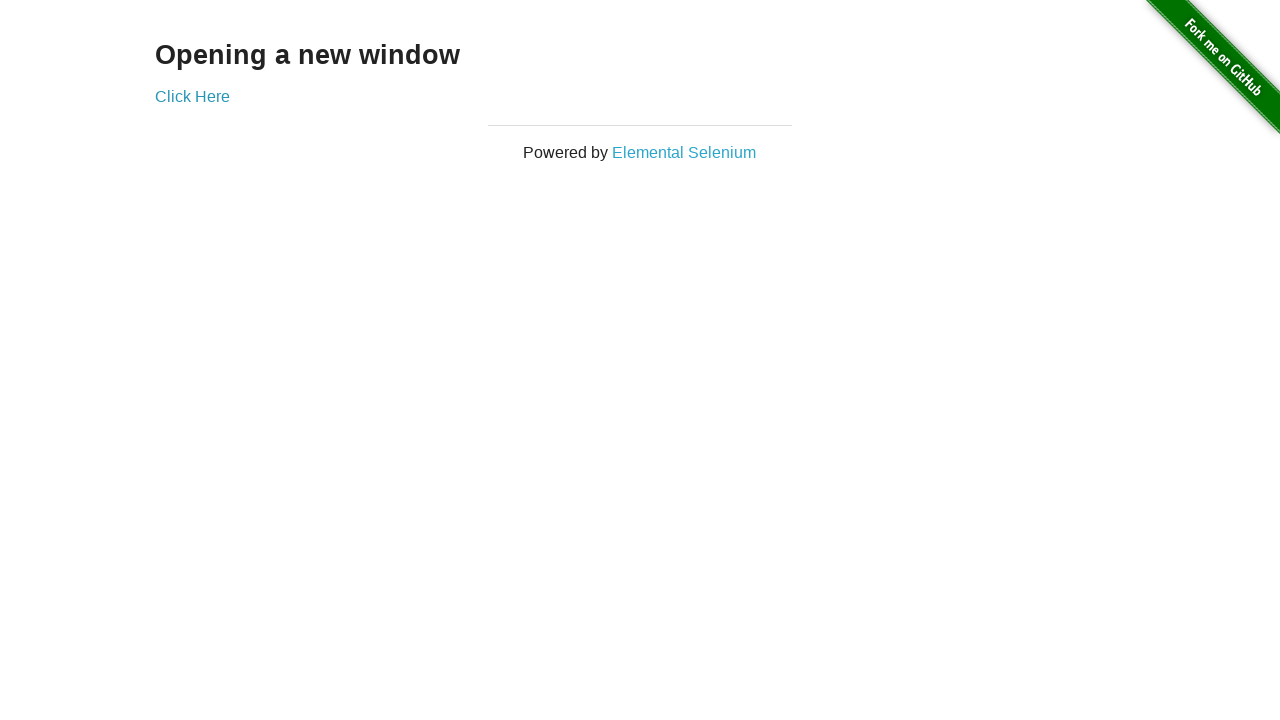

Captured new window/page object
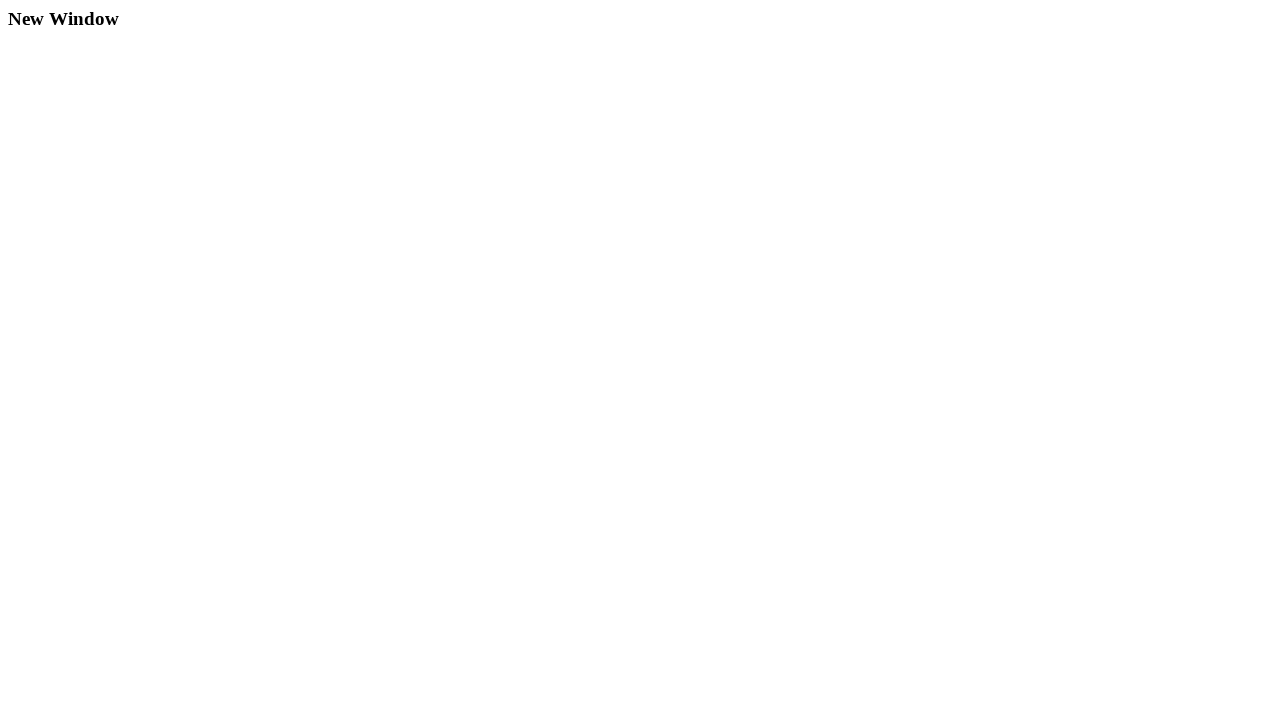

Waited for '.example' selector to load in new window
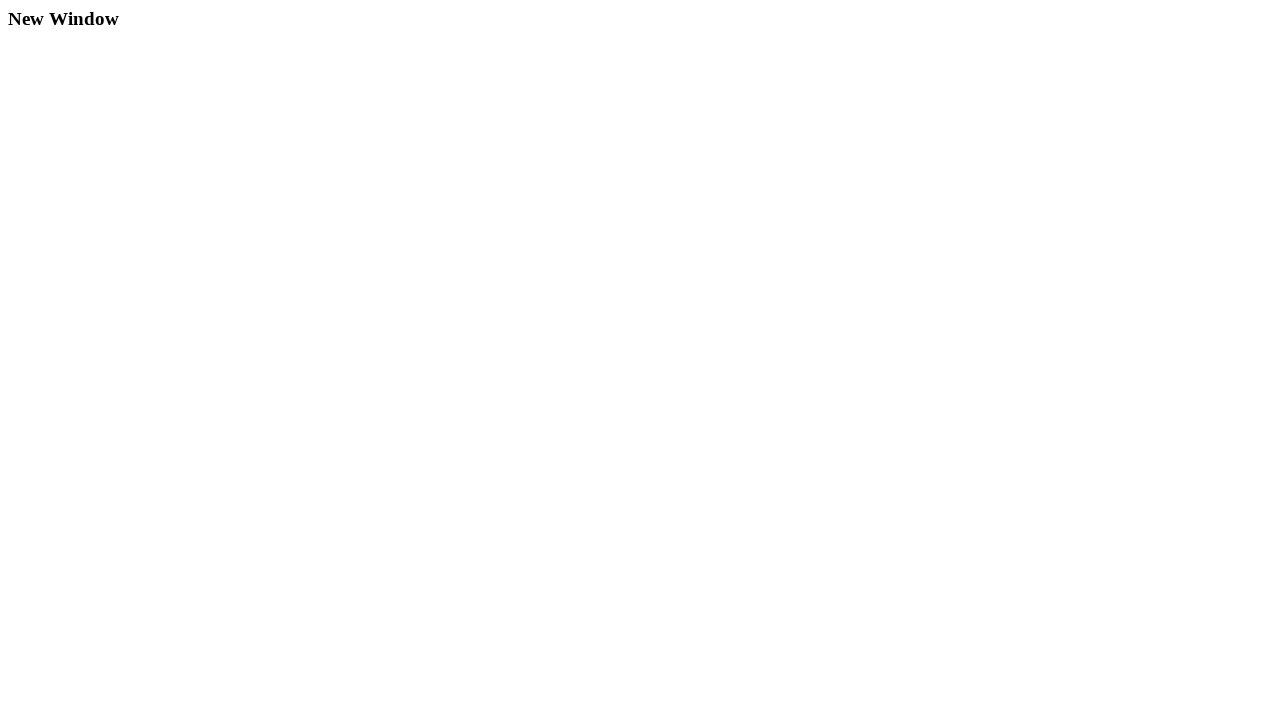

Verified 2 pages are open in context
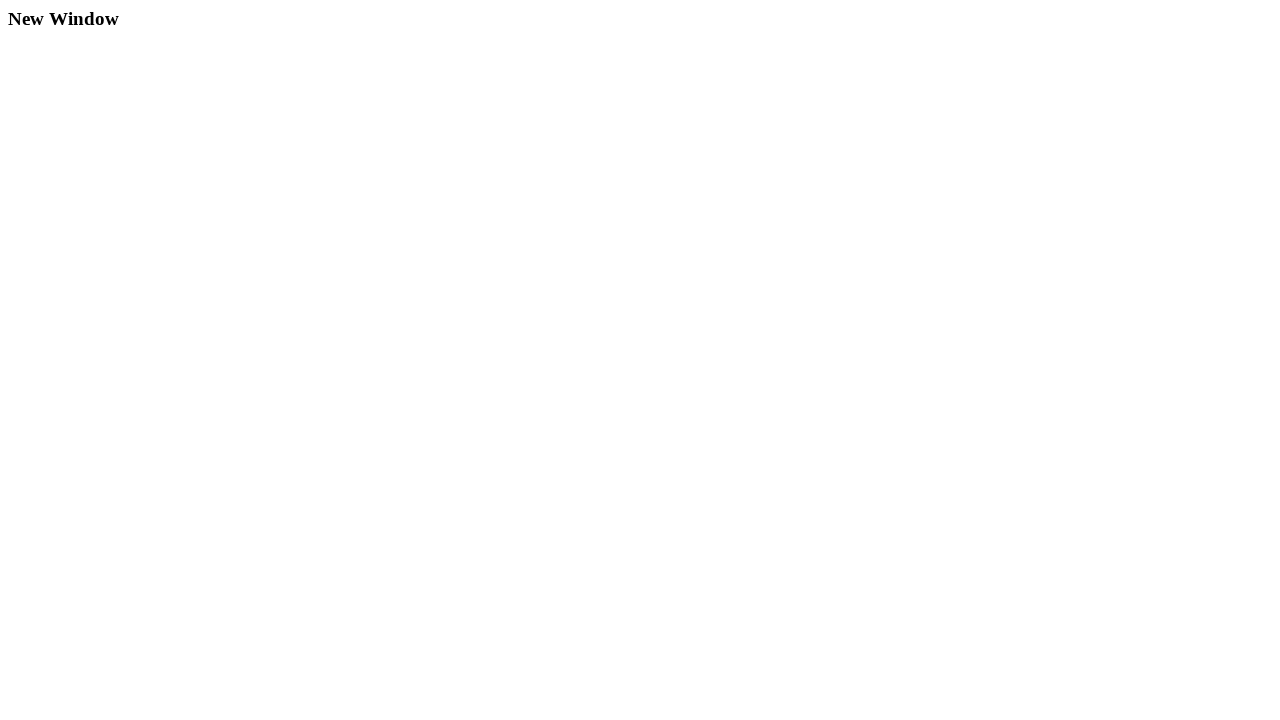

Verified 'New Window' text is present in new page content
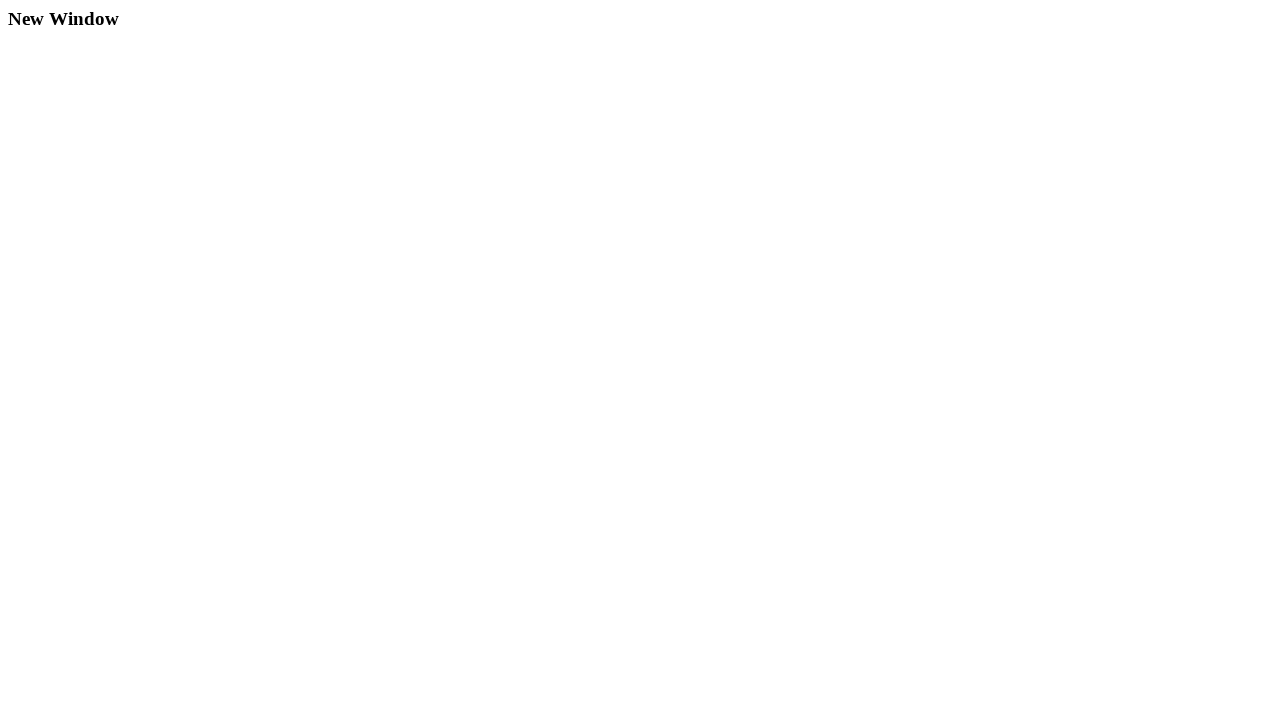

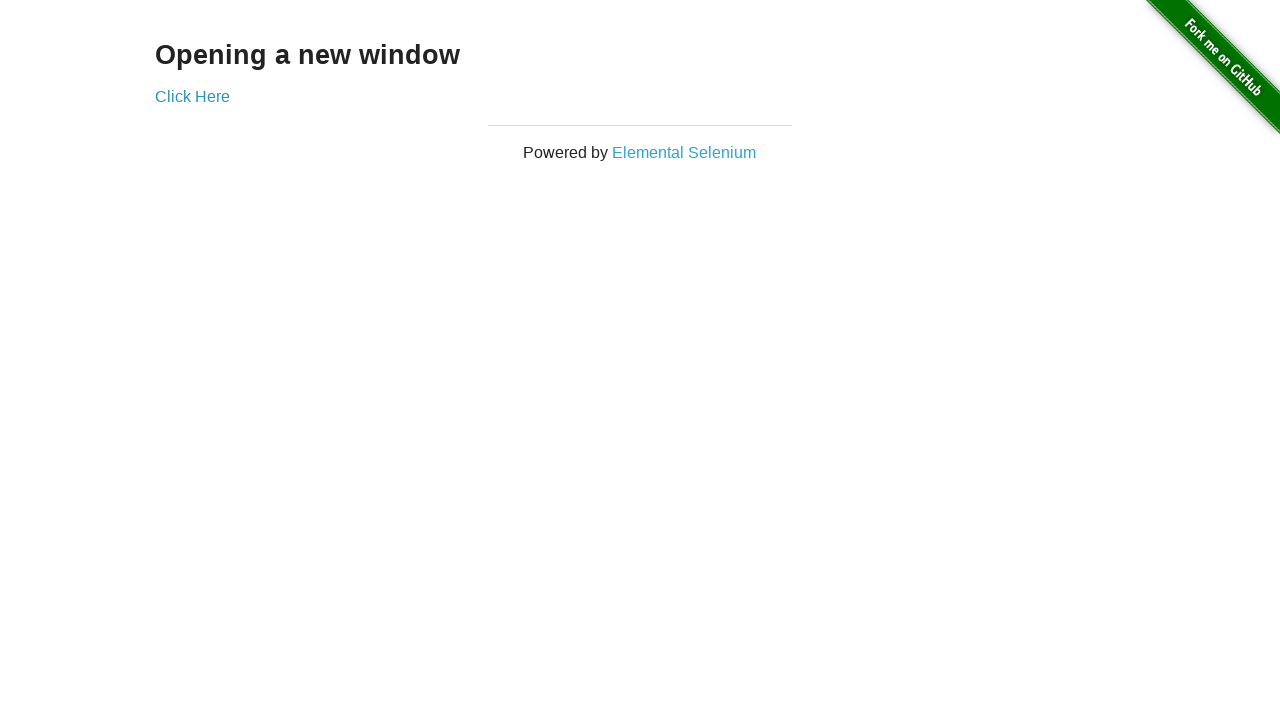